Tests browsing languages starting with letter J and verifies the information message is displayed correctly

Starting URL: http://www.99-bottles-of-beer.net/

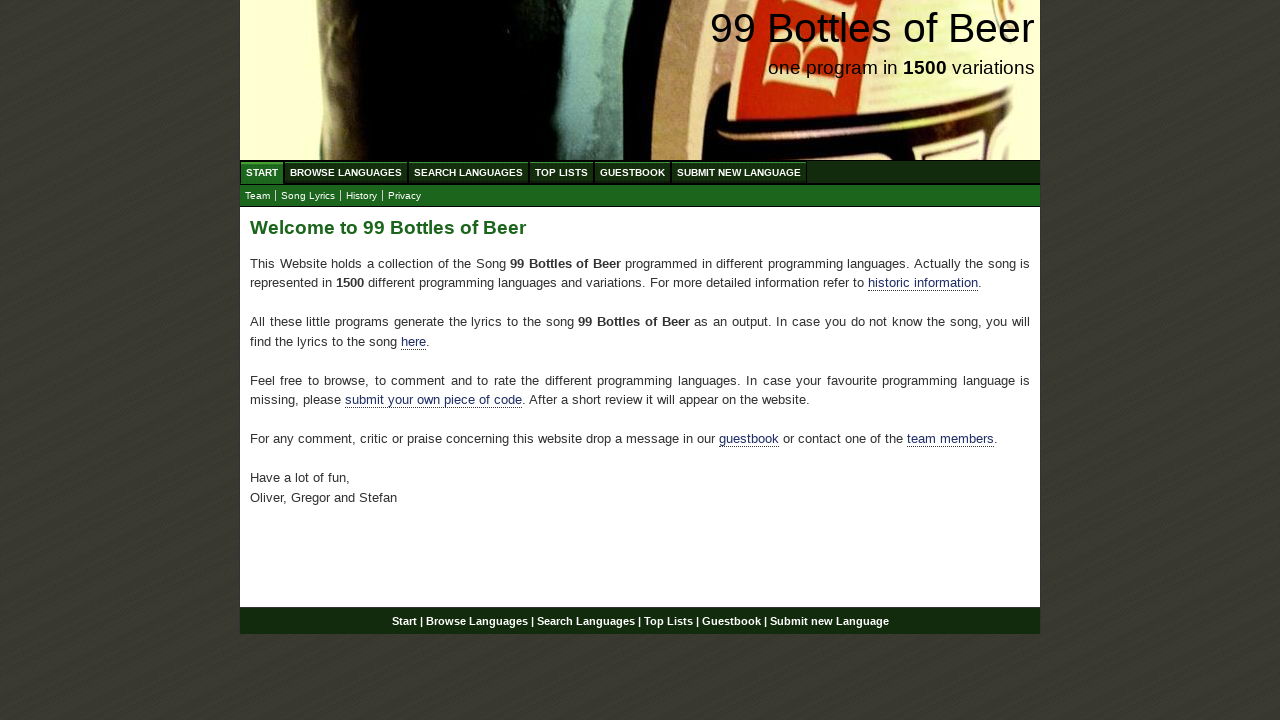

Clicked on Browse Languages link at (346, 172) on a[href='/abc.html']
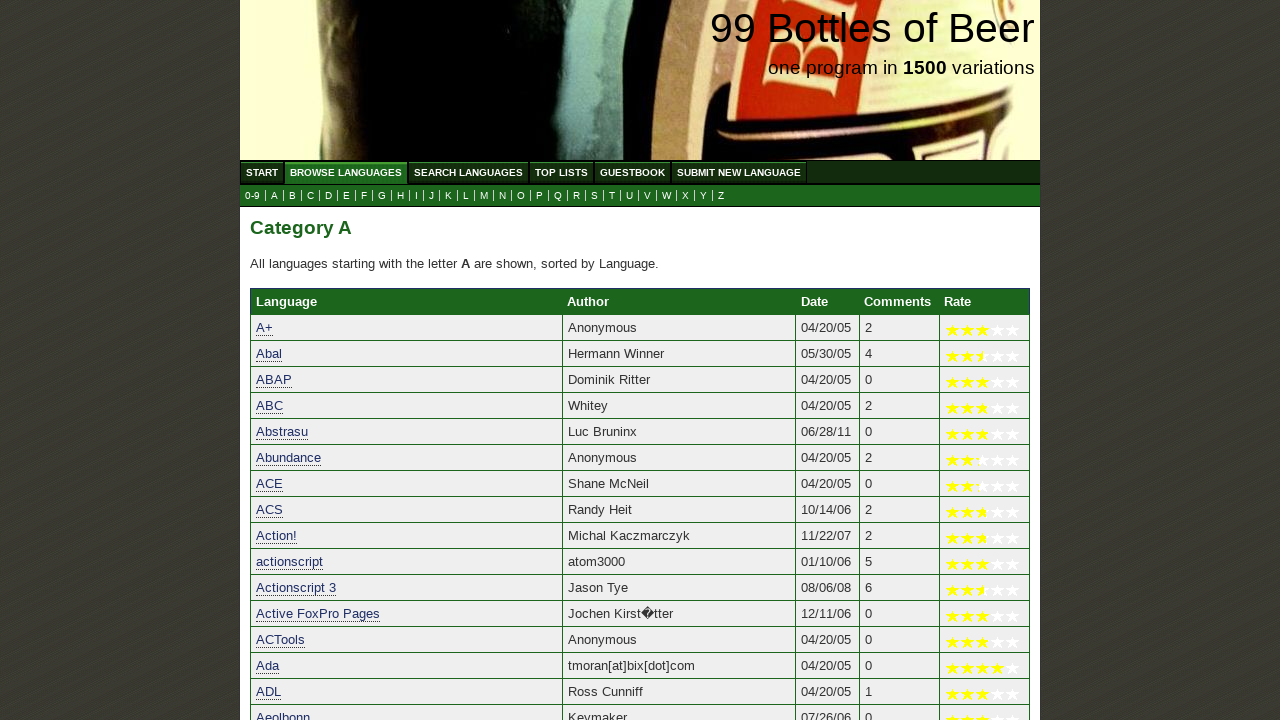

Clicked on letter J to browse languages starting with J at (432, 196) on a[href='j.html']
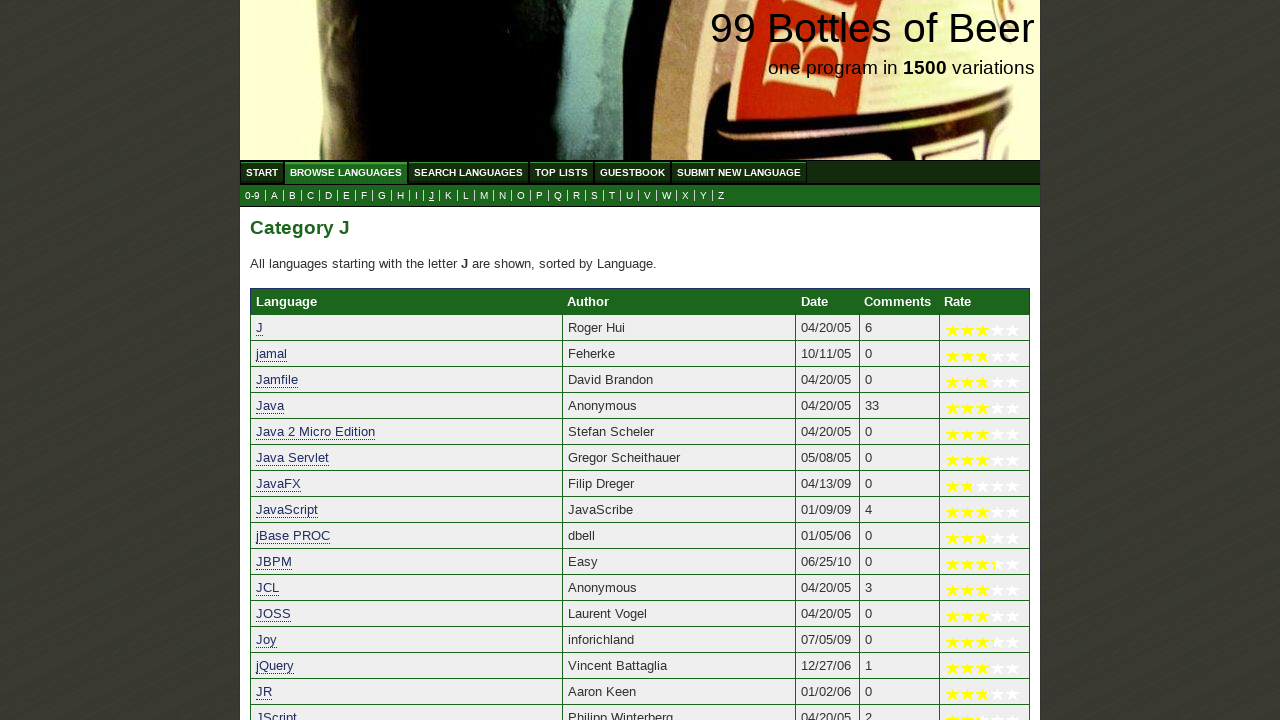

Information message displayed for languages starting with J
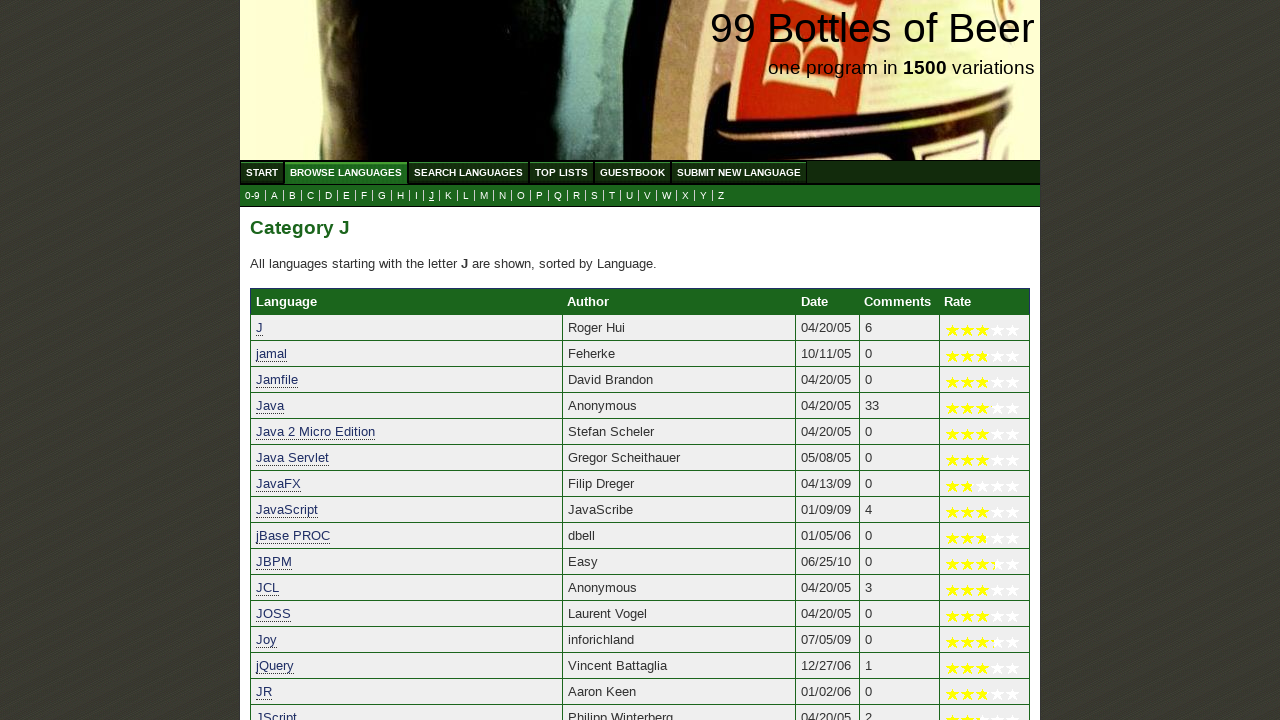

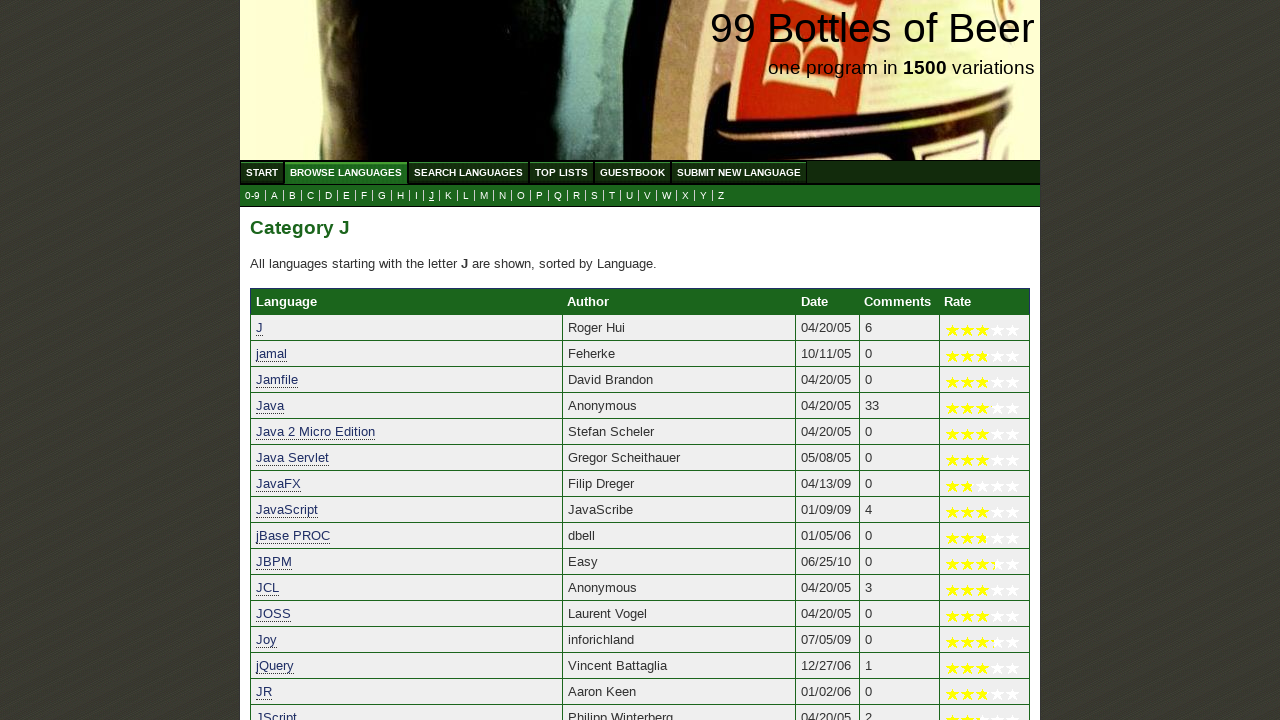